Tests dynamic controls by removing a checkbox and enabling a disabled input field, verifying the UI changes and messages displayed

Starting URL: https://the-internet.herokuapp.com/dynamic_controls

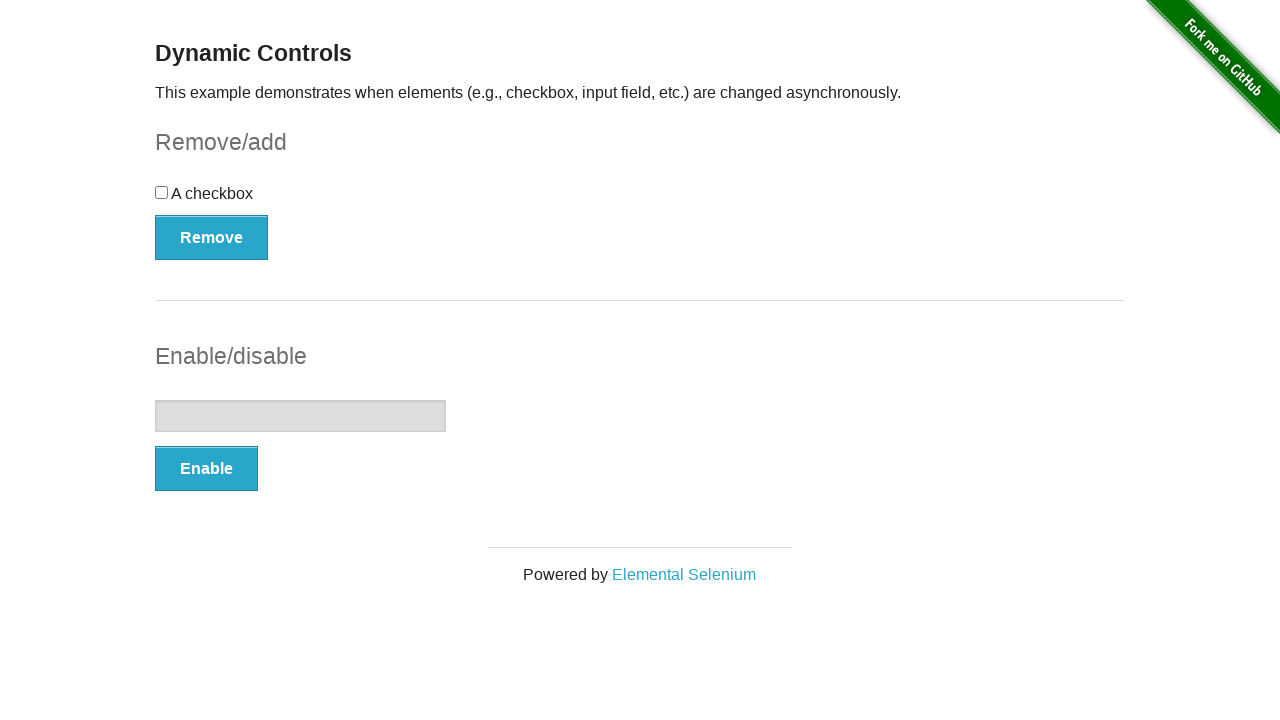

Clicked Remove button to remove the checkbox at (212, 237) on xpath=//button[text()='Remove']
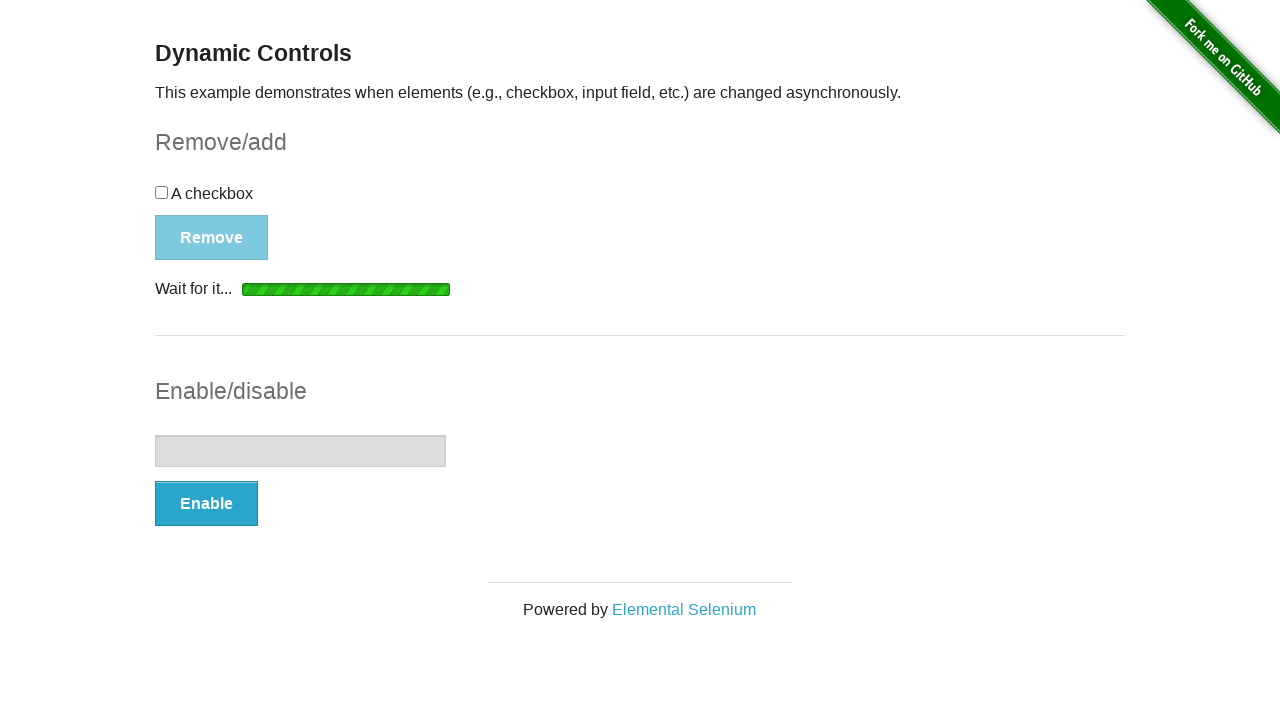

Waited for removal message 'It's gone!' to appear
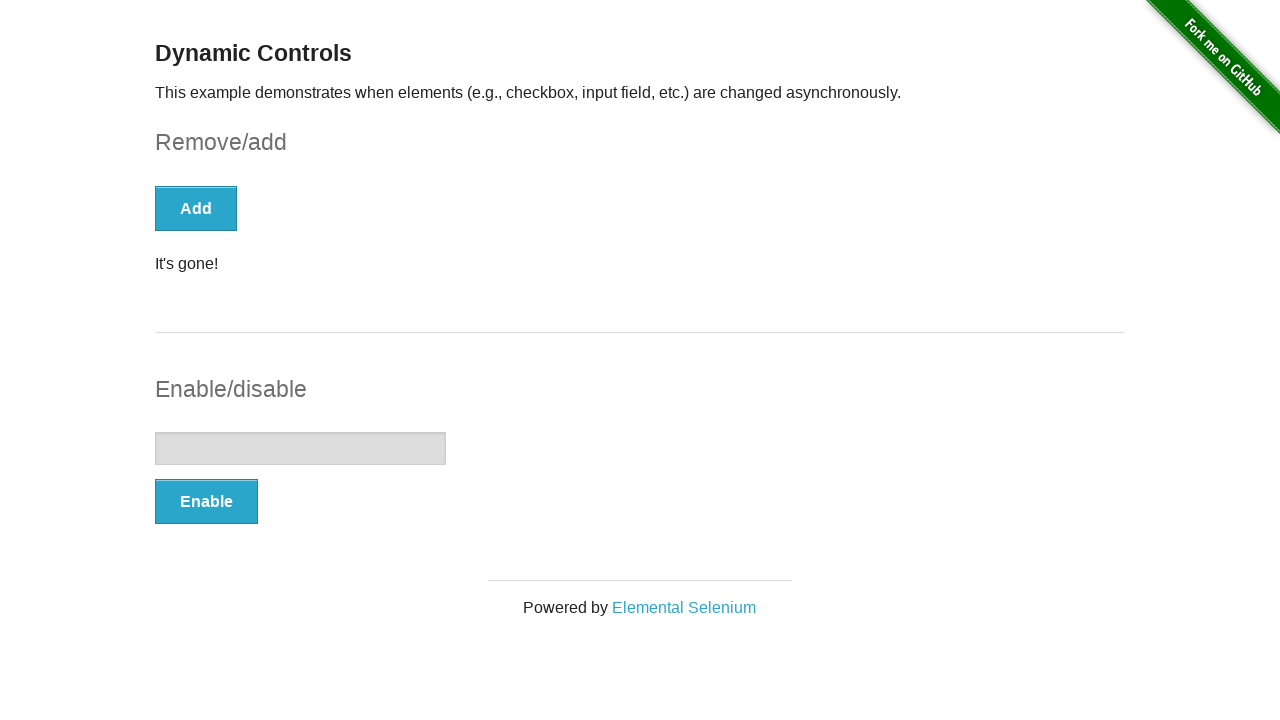

Verified checkbox was removed from the DOM
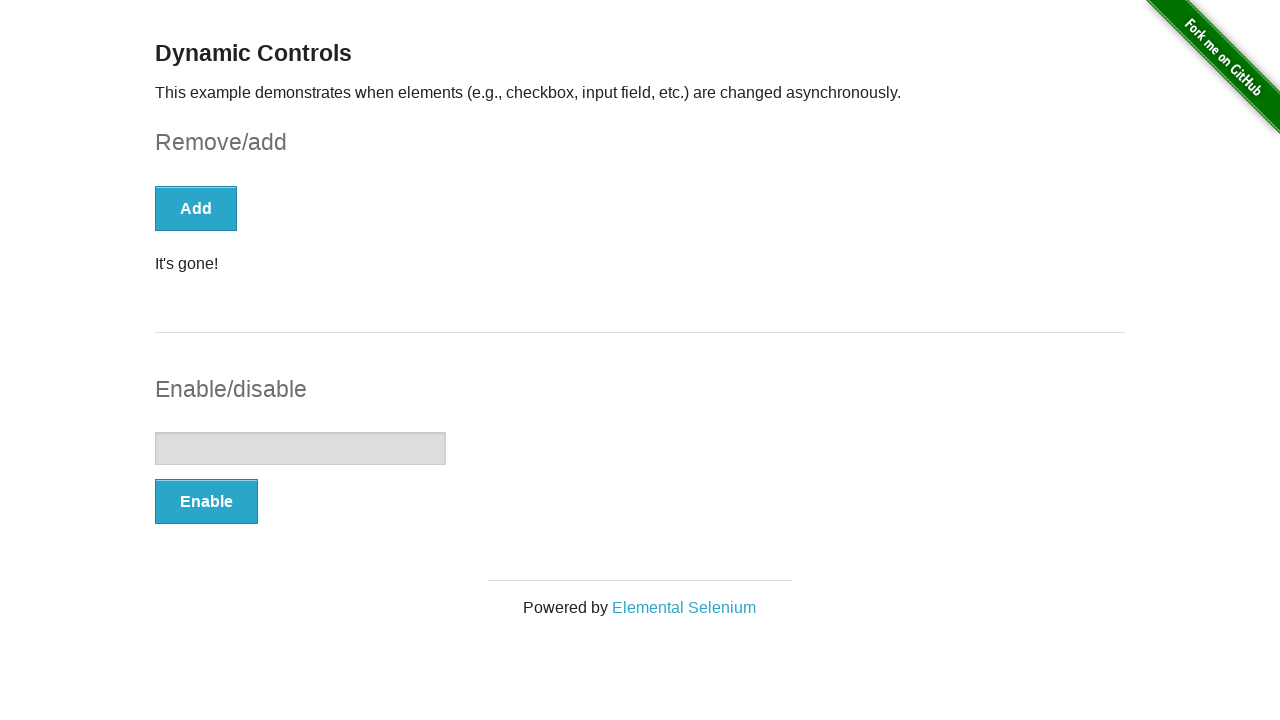

Verified input field is disabled initially
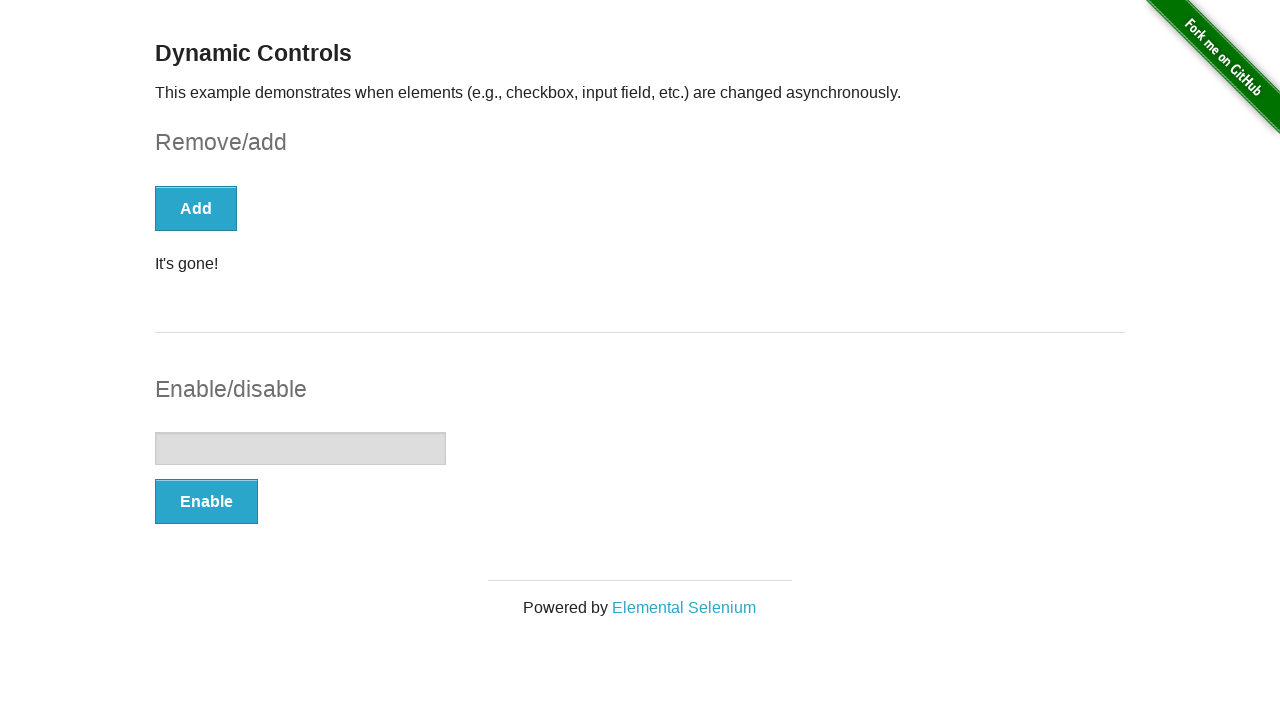

Clicked Enable button to enable the input field at (206, 501) on xpath=//button[text()='Enable']
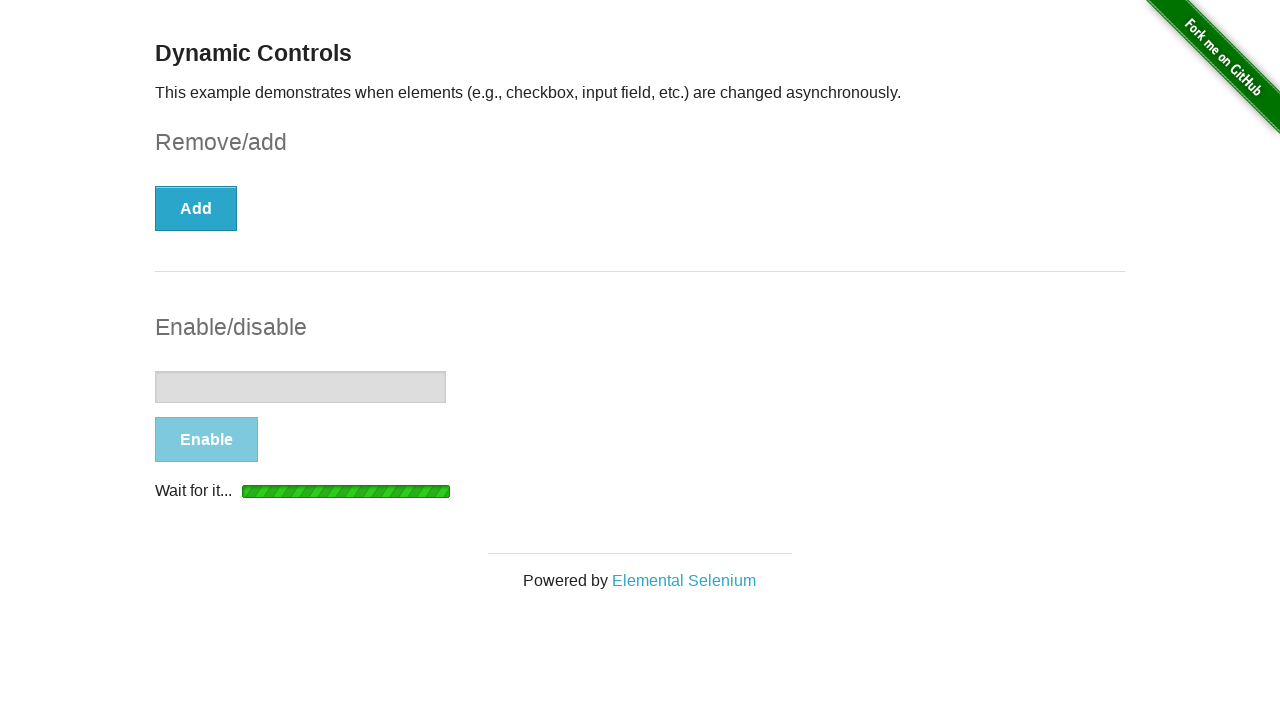

Waited for enabled message 'It's enabled!' to appear
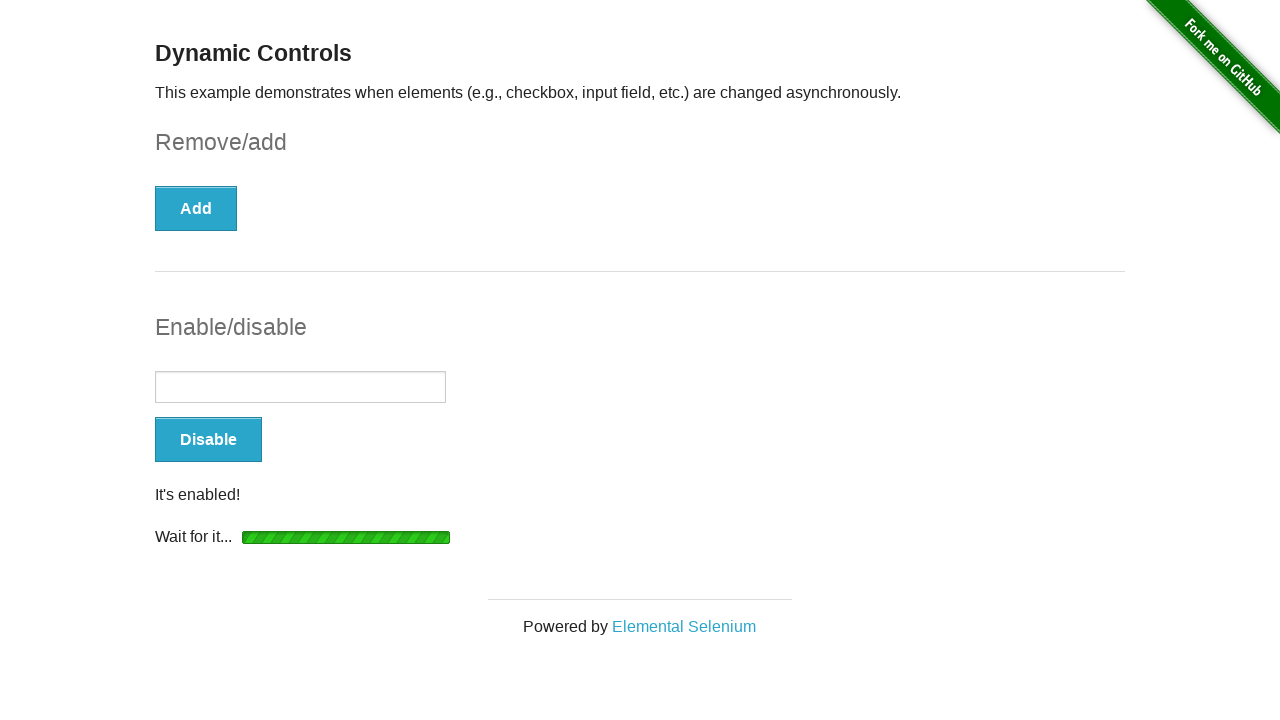

Verified input field is now enabled
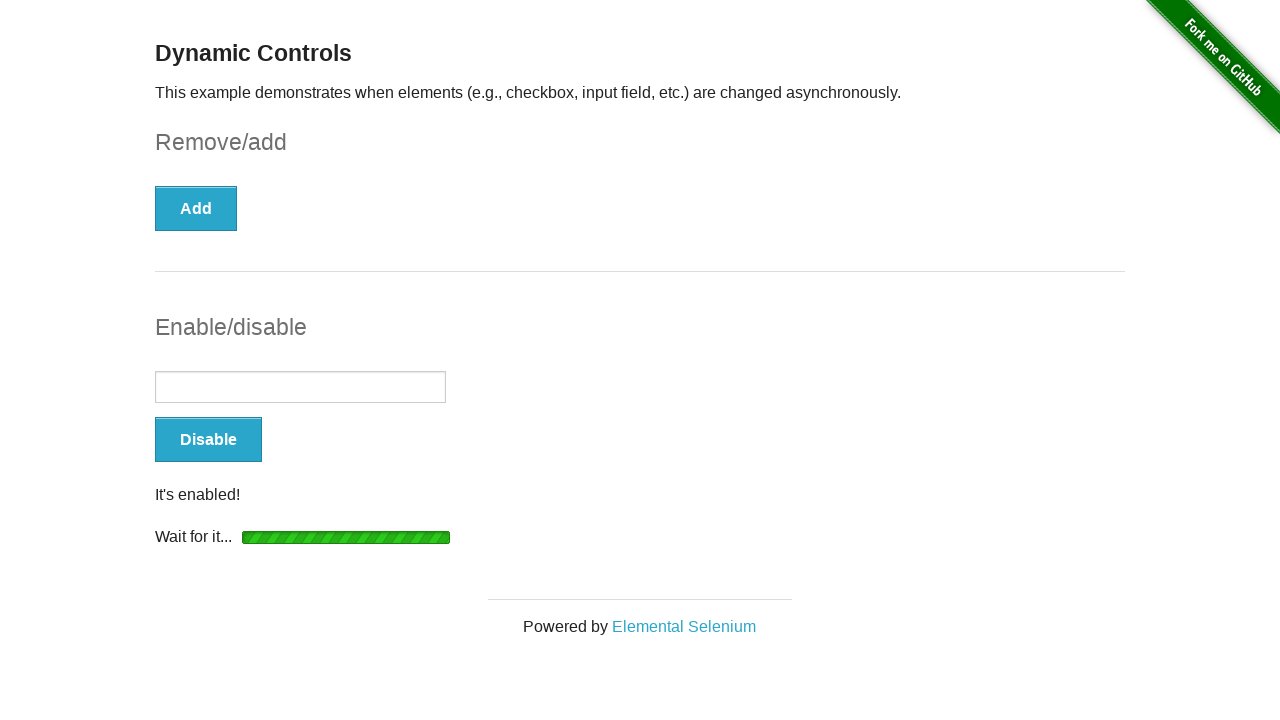

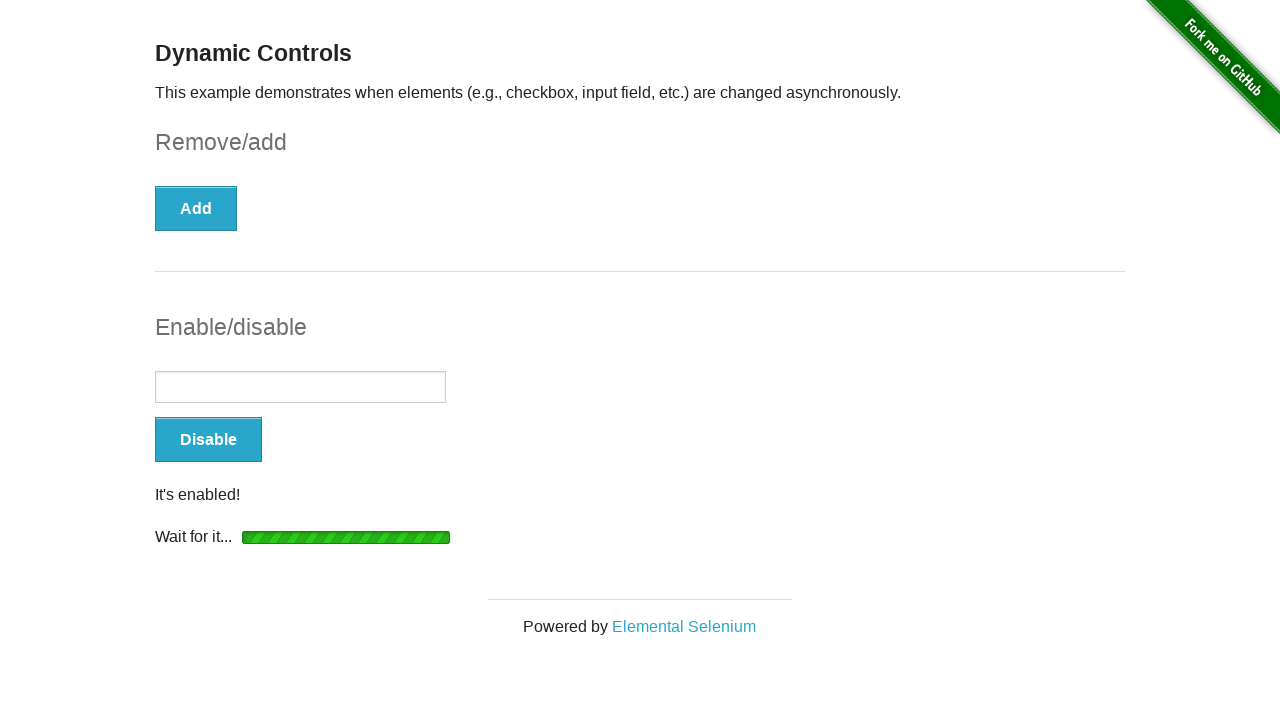